Tests iframe interaction by switching to an iframe and clicking the Home button

Starting URL: https://rahulshettyacademy.com/AutomationPractice/

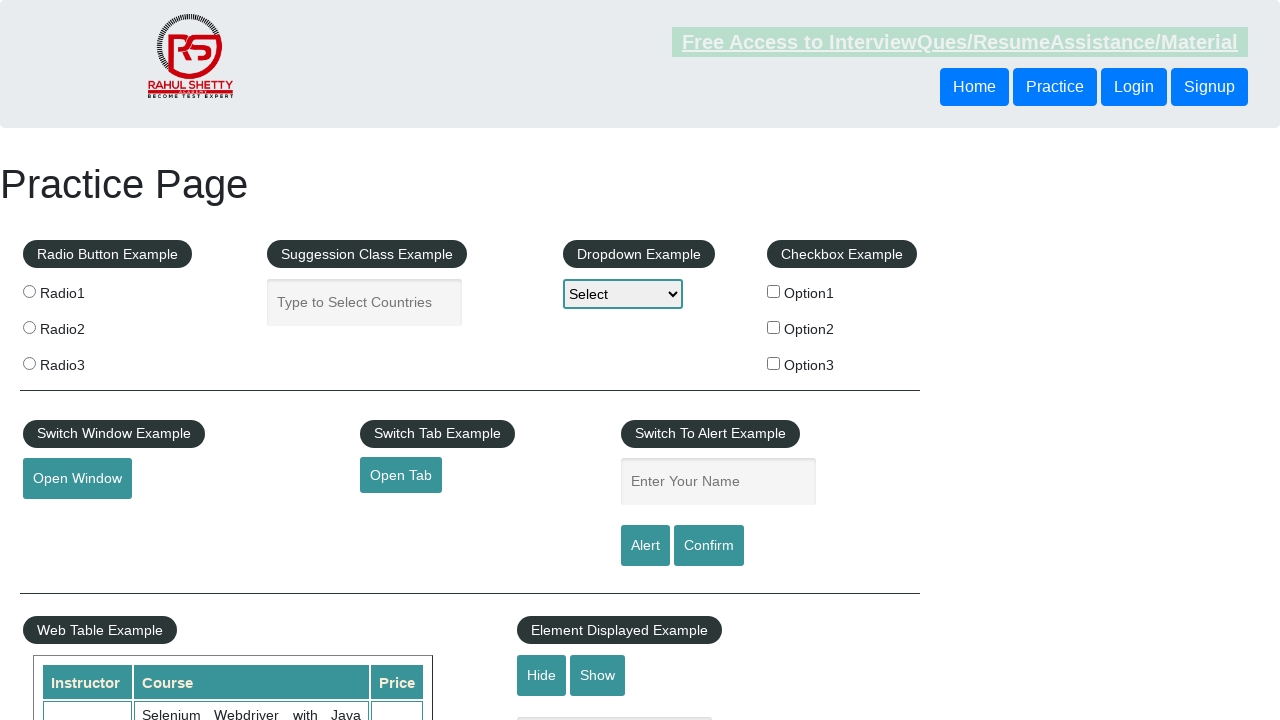

Found all iframes with id 'courses-iframe'
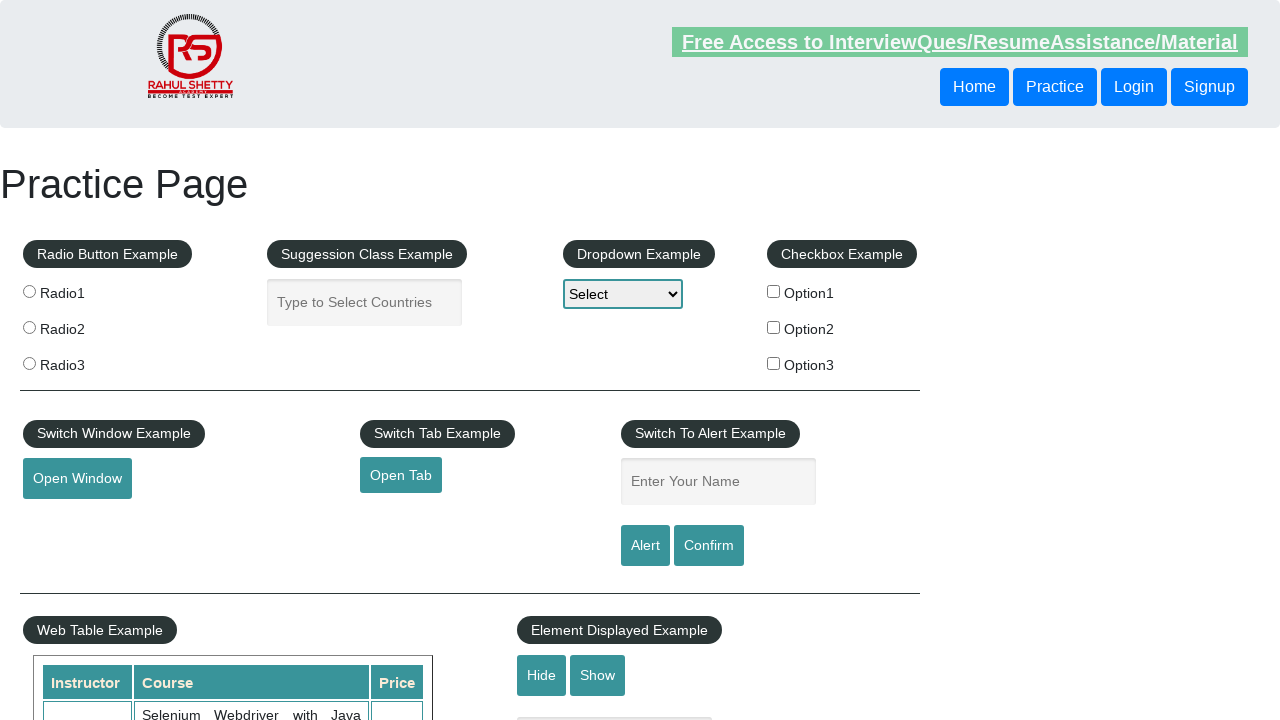

Switched to iframe at index 0
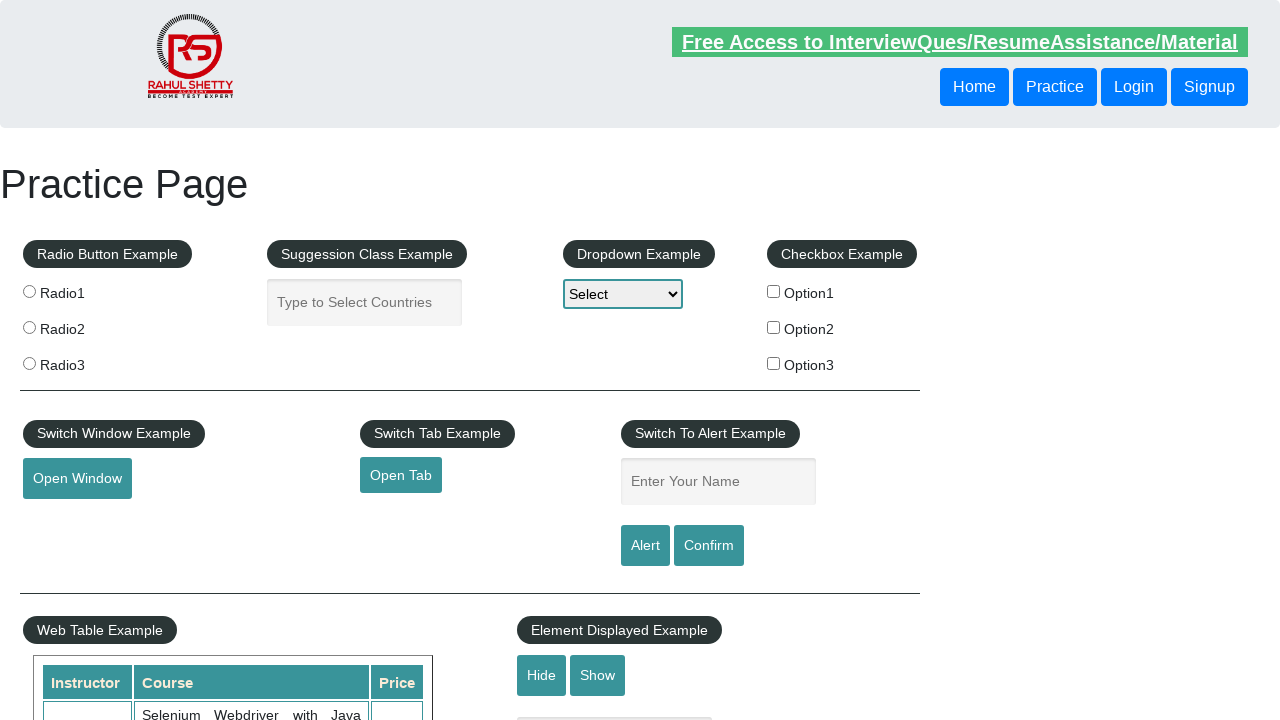

Home button not found in iframe 0, trying next iframe on #courses-iframe >> nth=0 >> internal:control=enter-frame >> text=Home
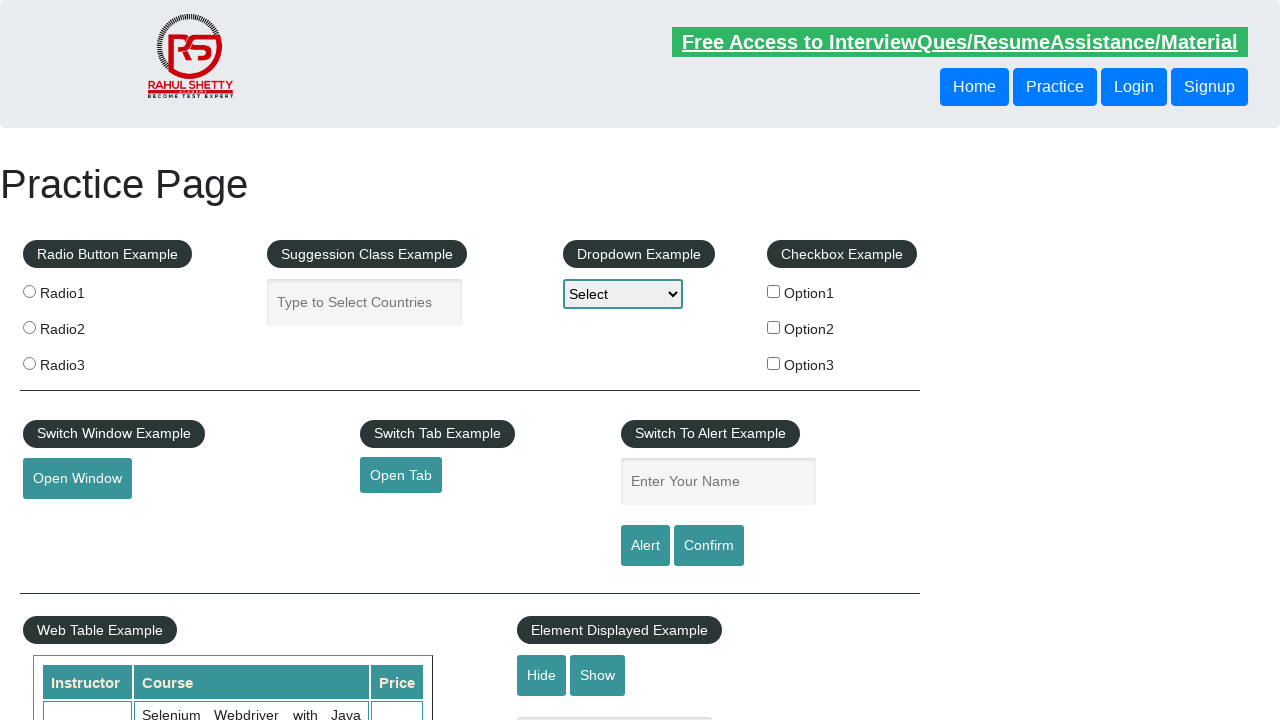

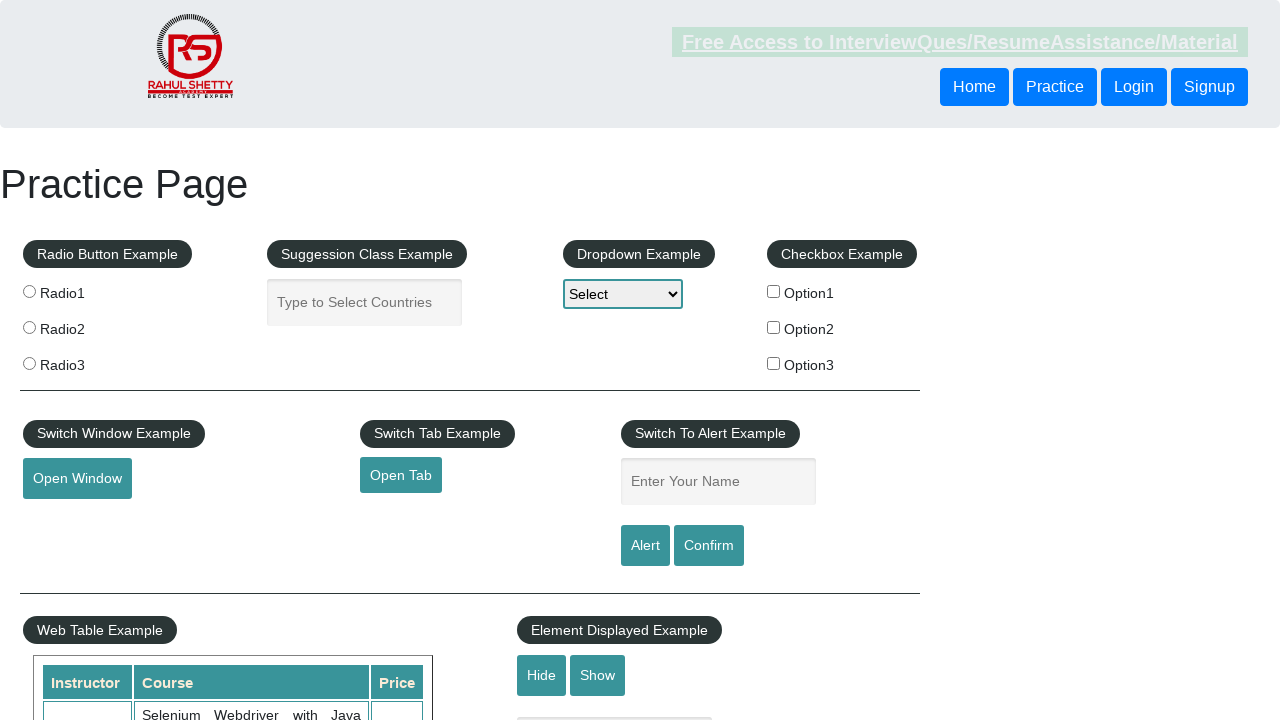